Tests opting out of A/B tests by adding an opt-out cookie after visiting the page, then refreshing to verify the opt-out takes effect.

Starting URL: http://the-internet.herokuapp.com/abtest

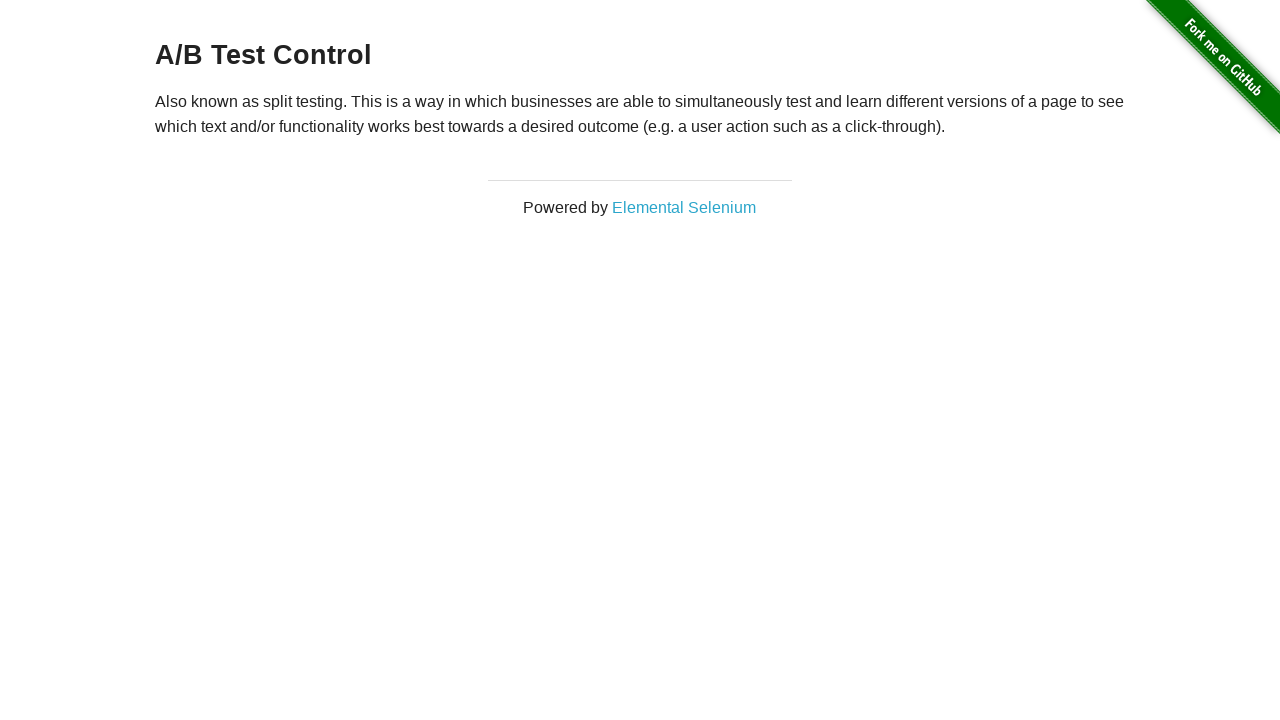

Located h3 heading element
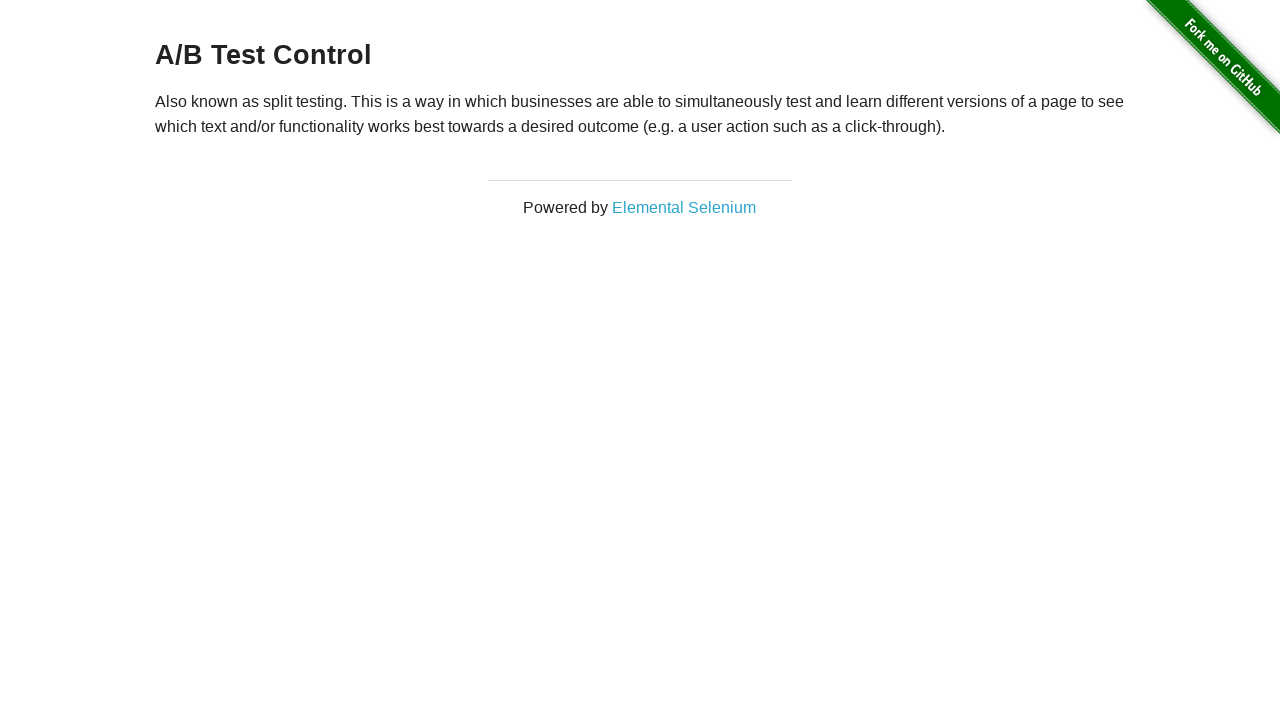

Verified heading starts with 'A/B Test'
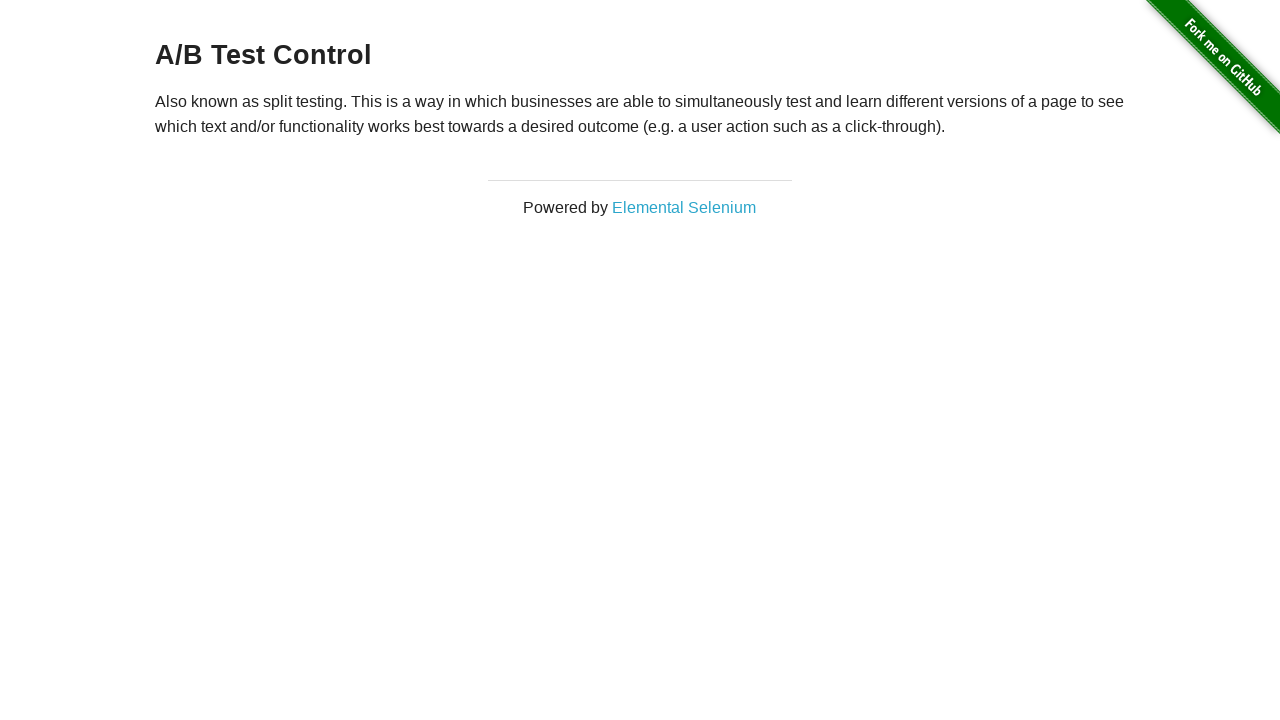

Added optimizelyOptOut cookie to context
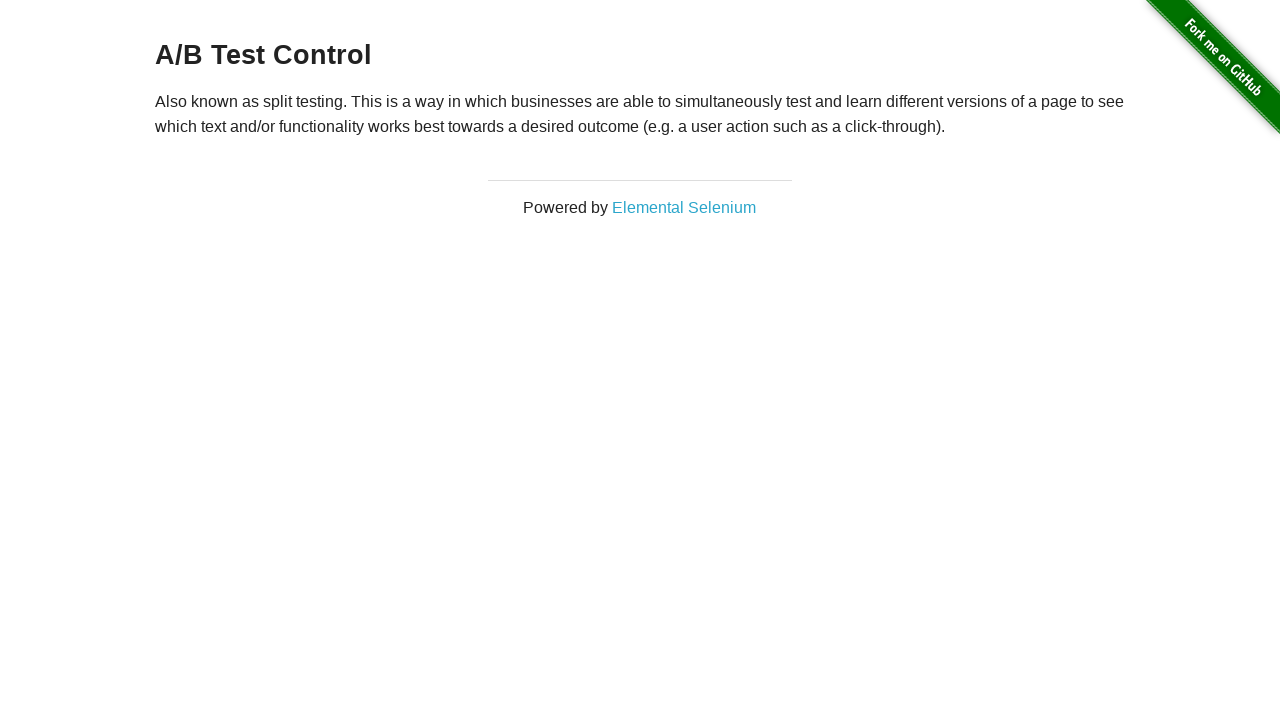

Reloaded page to apply opt-out cookie
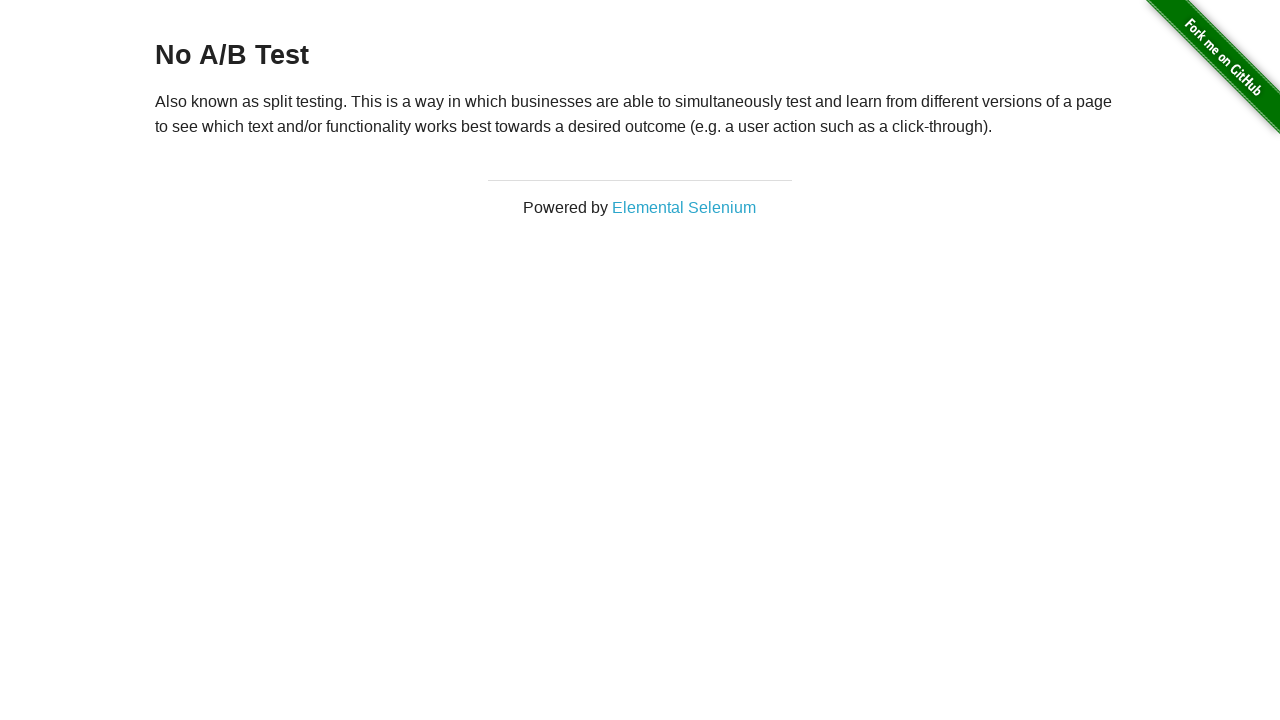

Retrieved heading text after page reload
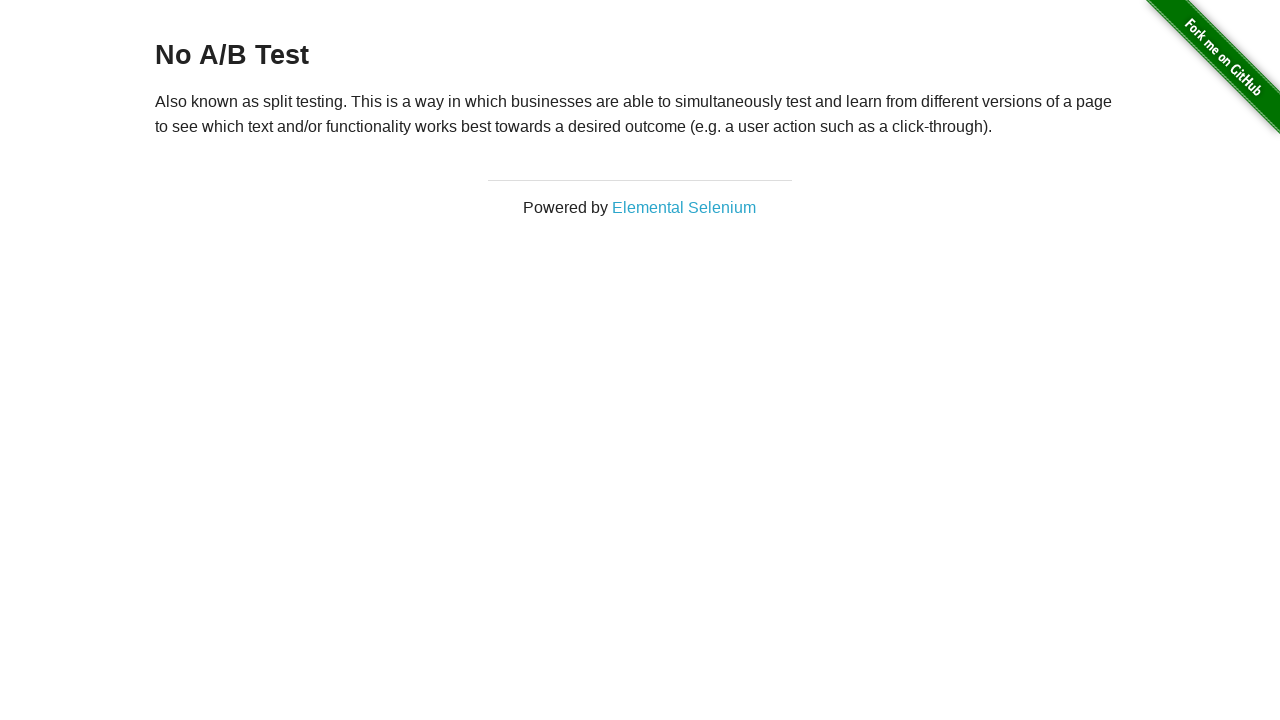

Verified opt-out was successful - heading is now 'No A/B Test'
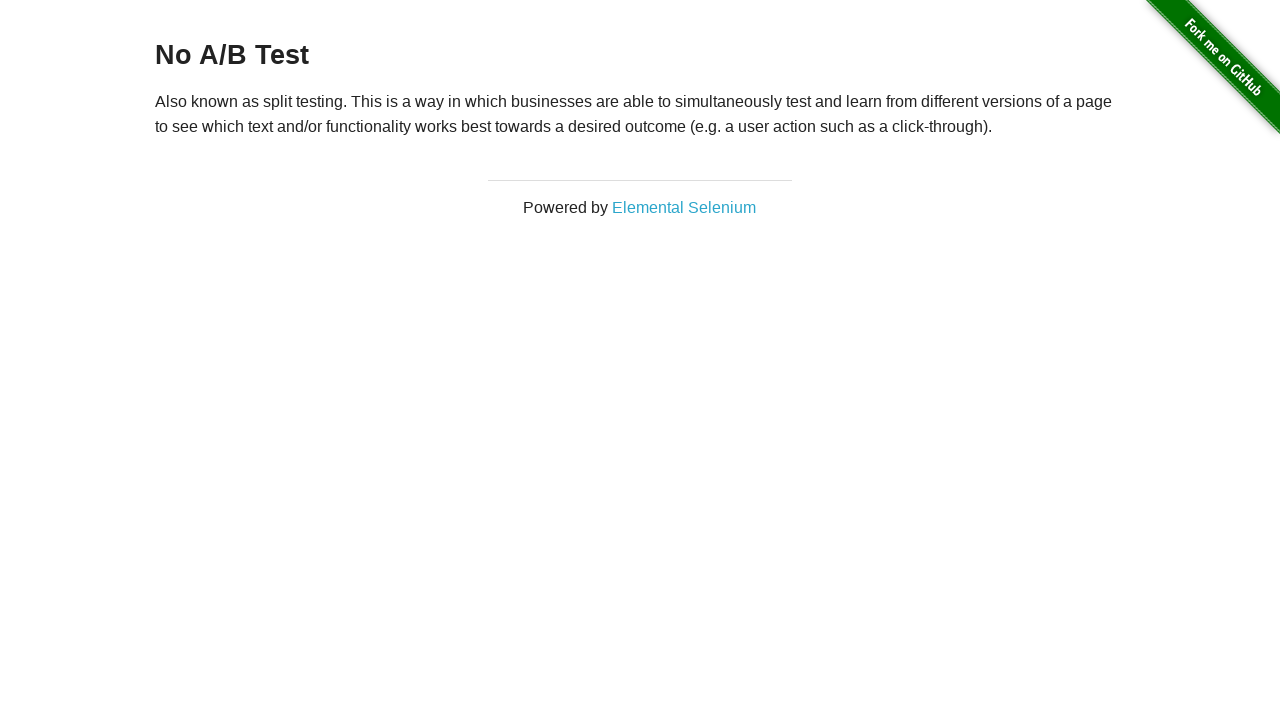

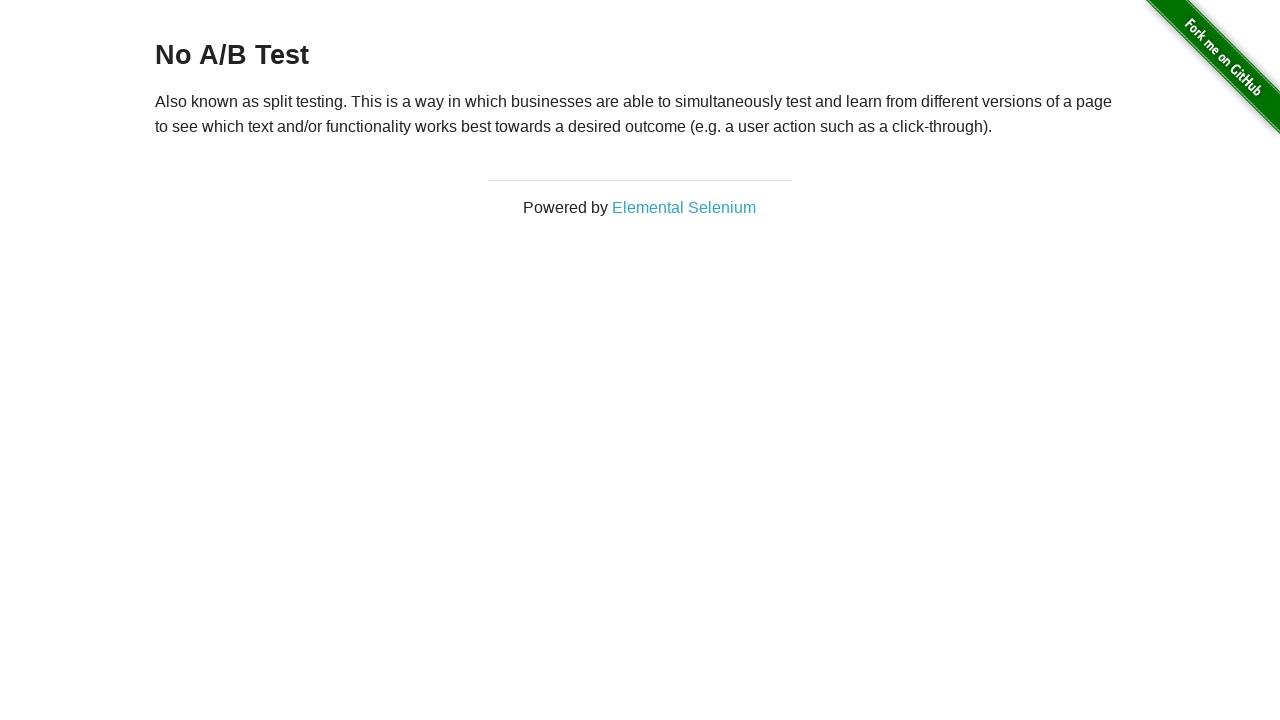